Tests a dynamic form where two numbers are displayed on the page, calculates their sum, selects the result from a dropdown, and submits the form.

Starting URL: https://suninjuly.github.io/selects2.html

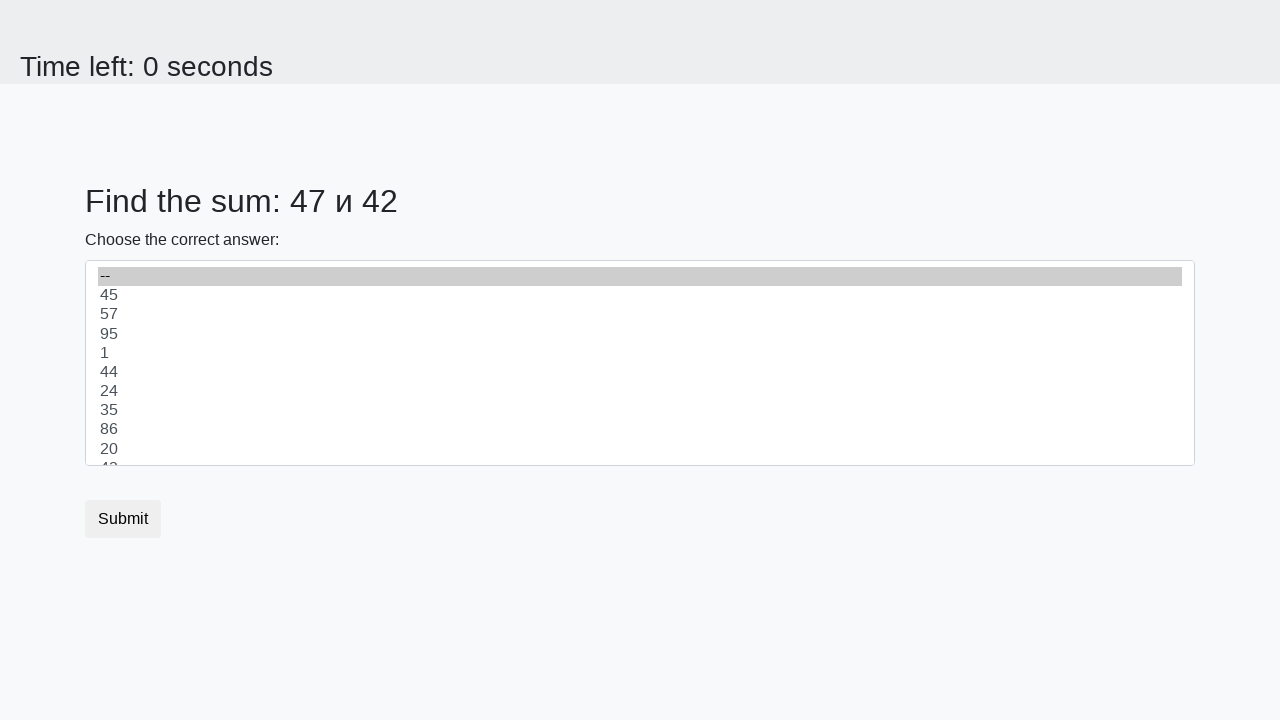

Retrieved first number from #num1 element
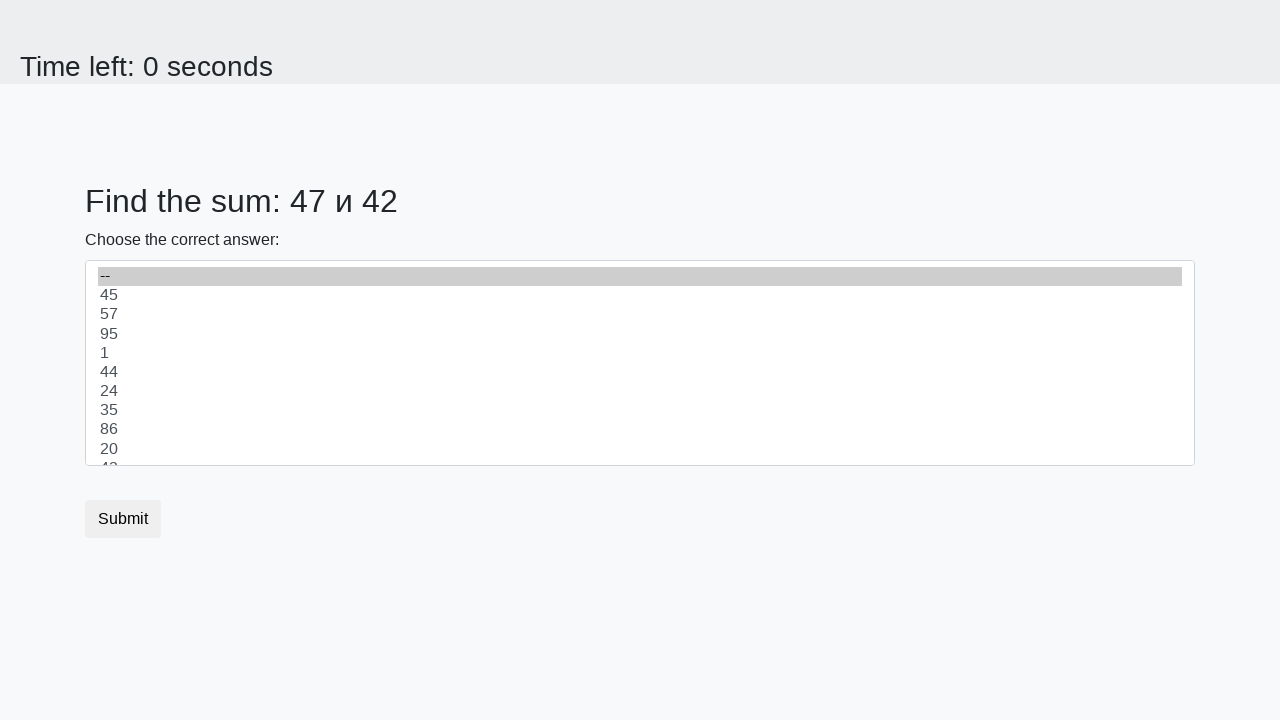

Retrieved second number from #num2 element
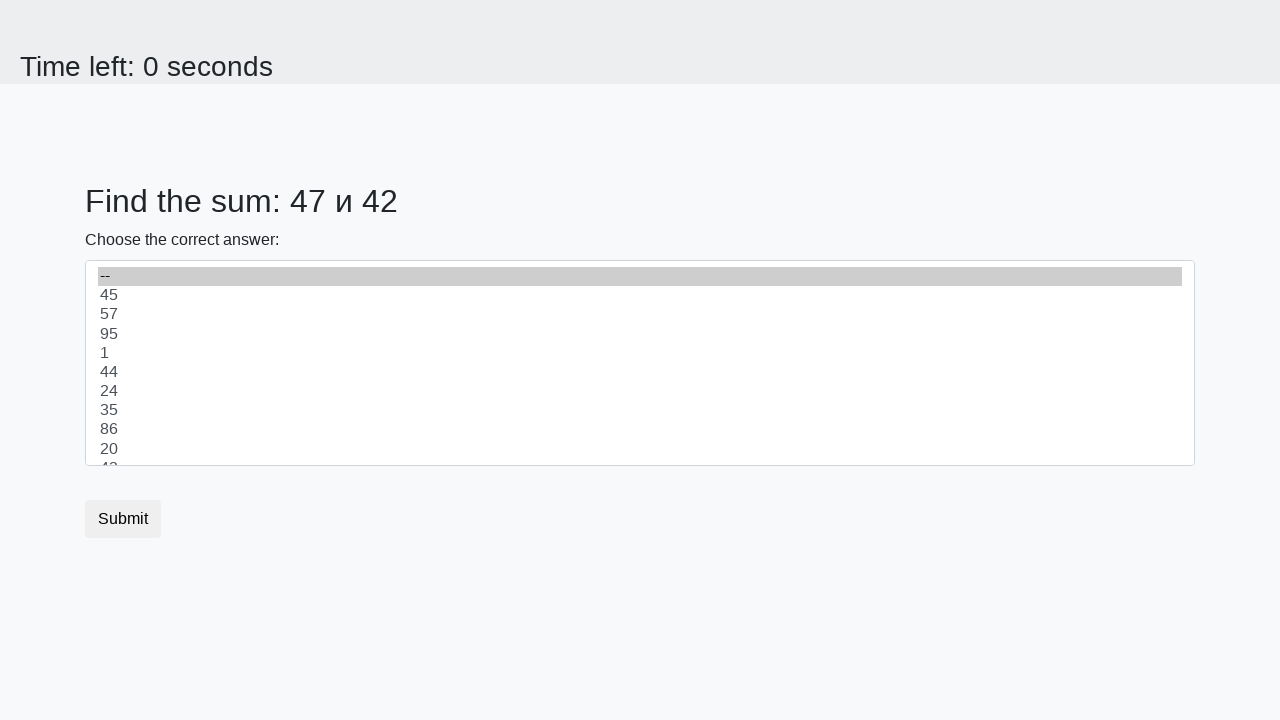

Calculated sum: 47 + 42 = 89
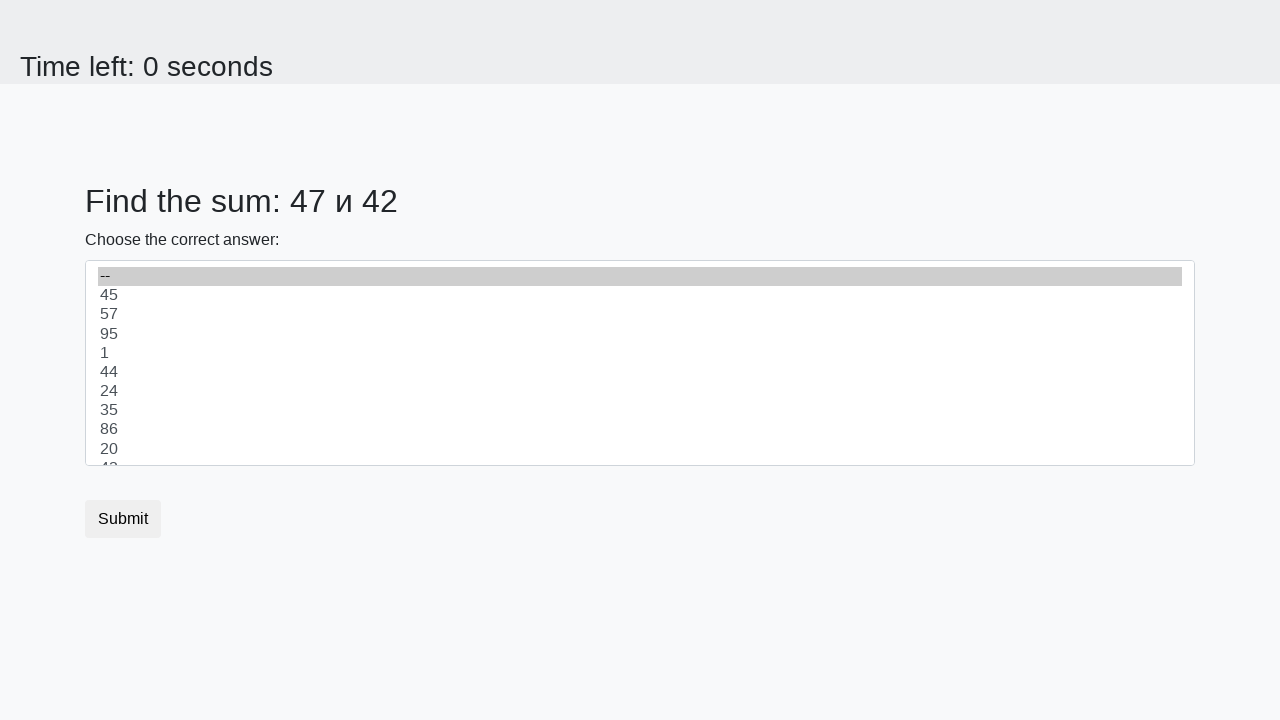

Selected calculated sum '89' from dropdown on #dropdown
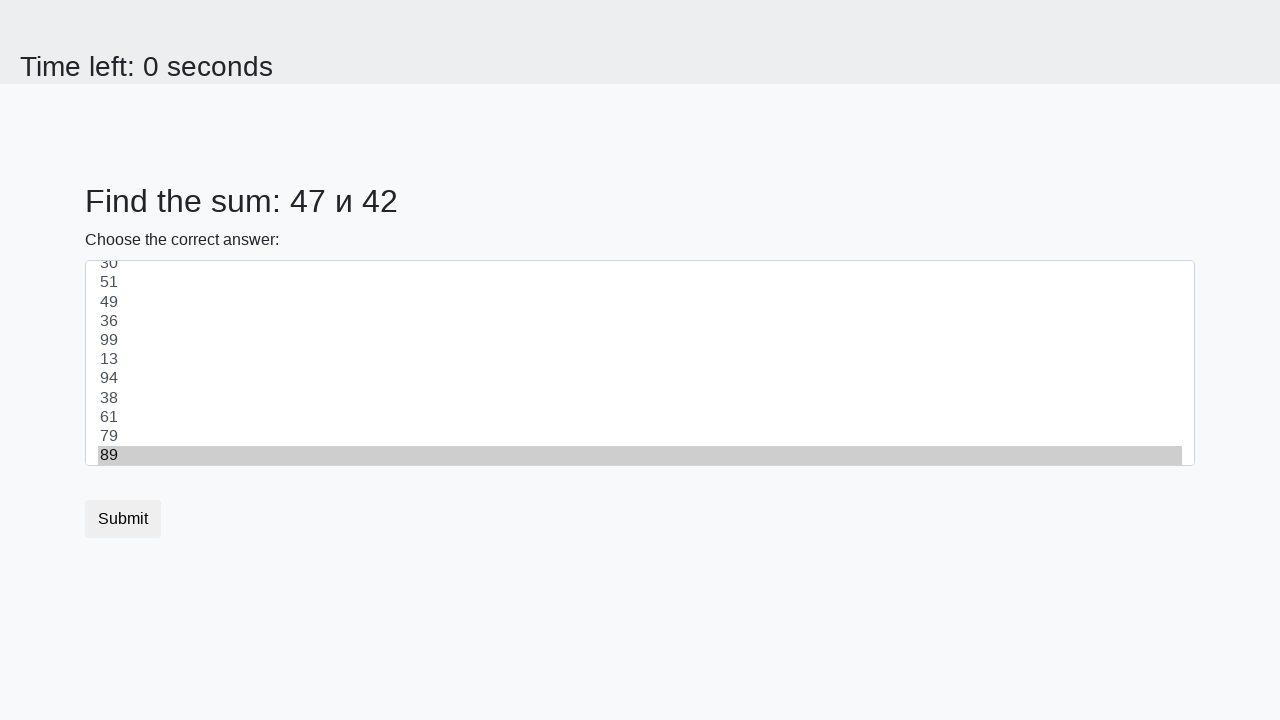

Clicked submit button to complete form at (123, 519) on button.btn
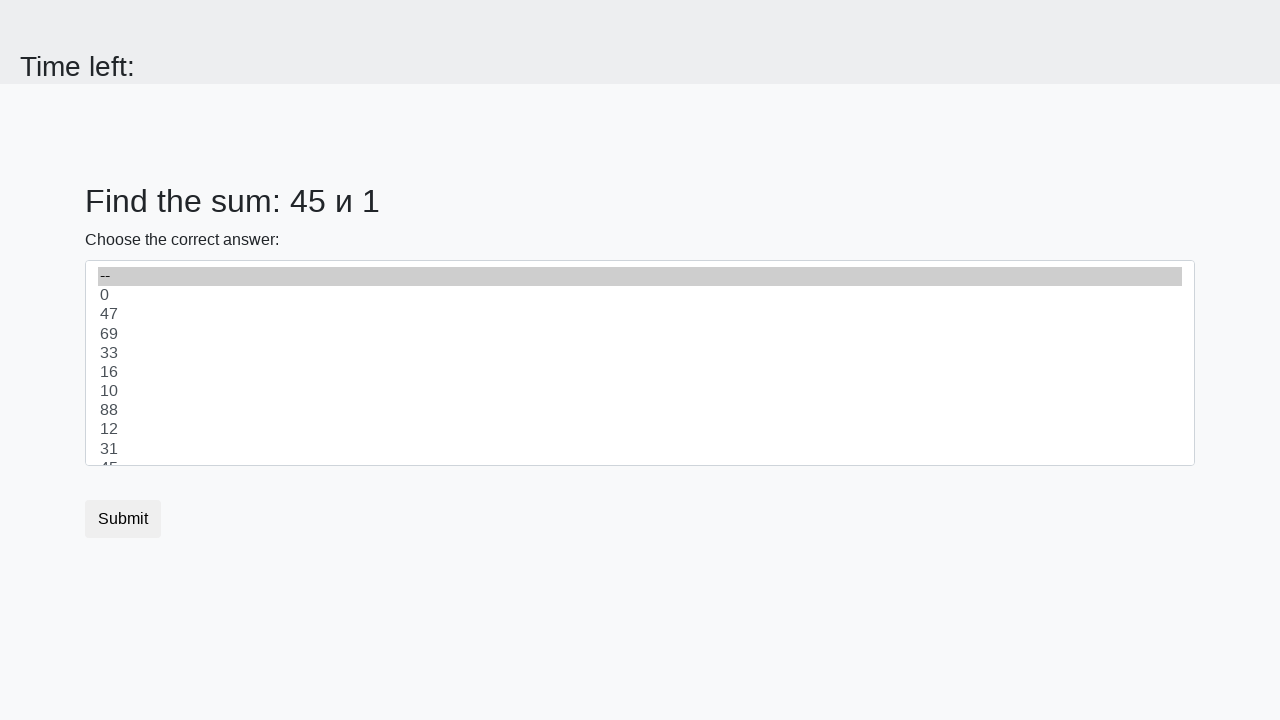

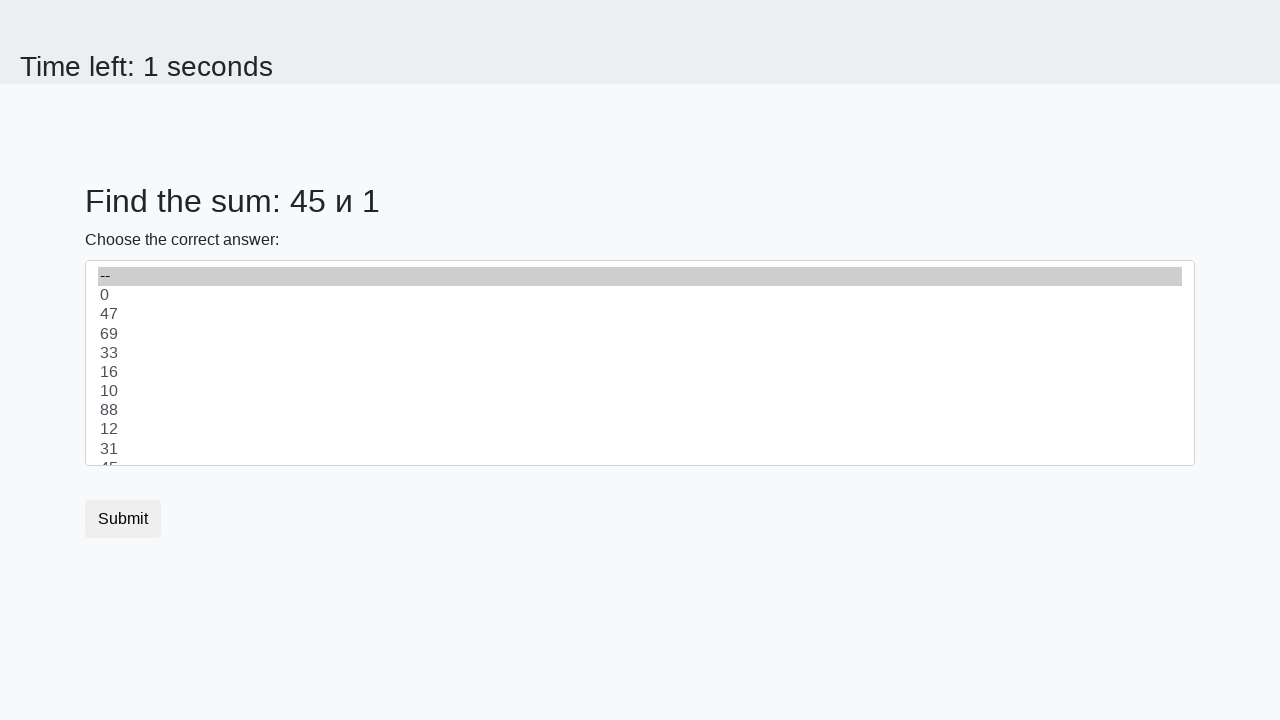